Tests the online C++14 compiler IDE by clicking the run button to execute the default code

Starting URL: https://www.geeksforgeeks.org/ide/online-cpp14-compiler

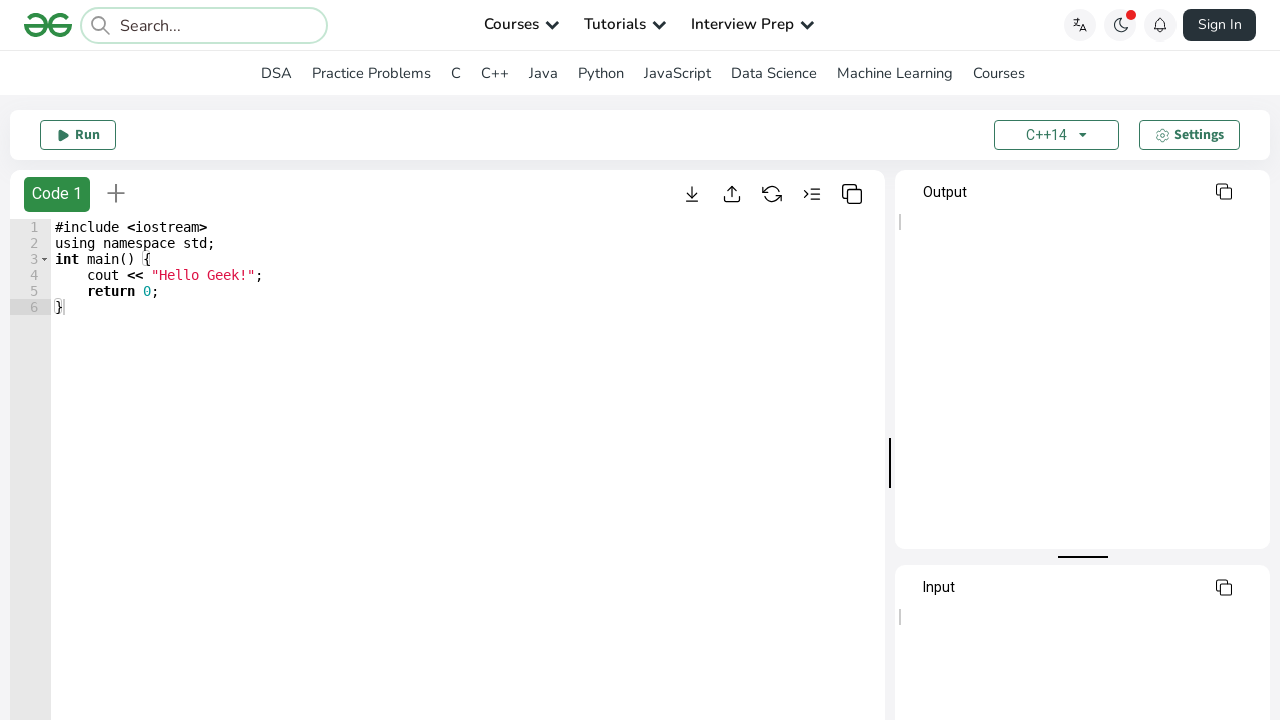

Online C++14 compiler IDE loaded and run button is ready
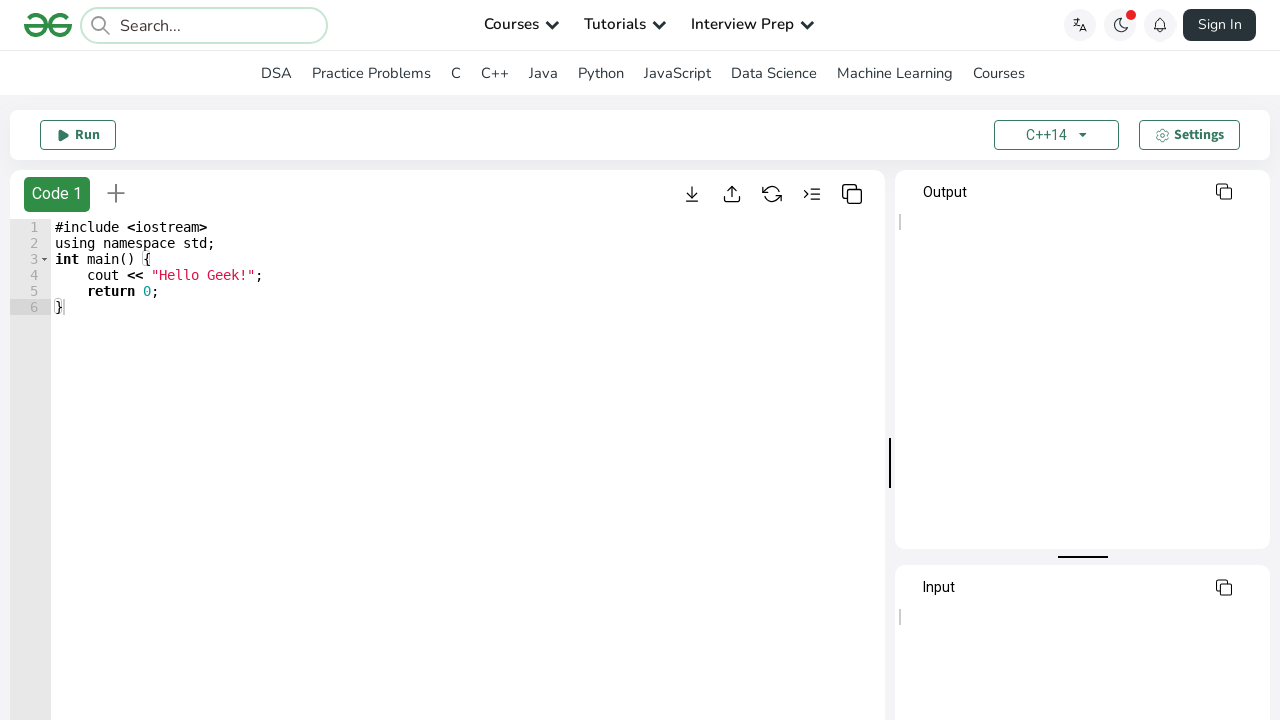

Clicked the run button to execute default C++ code at (78, 135) on #runButton
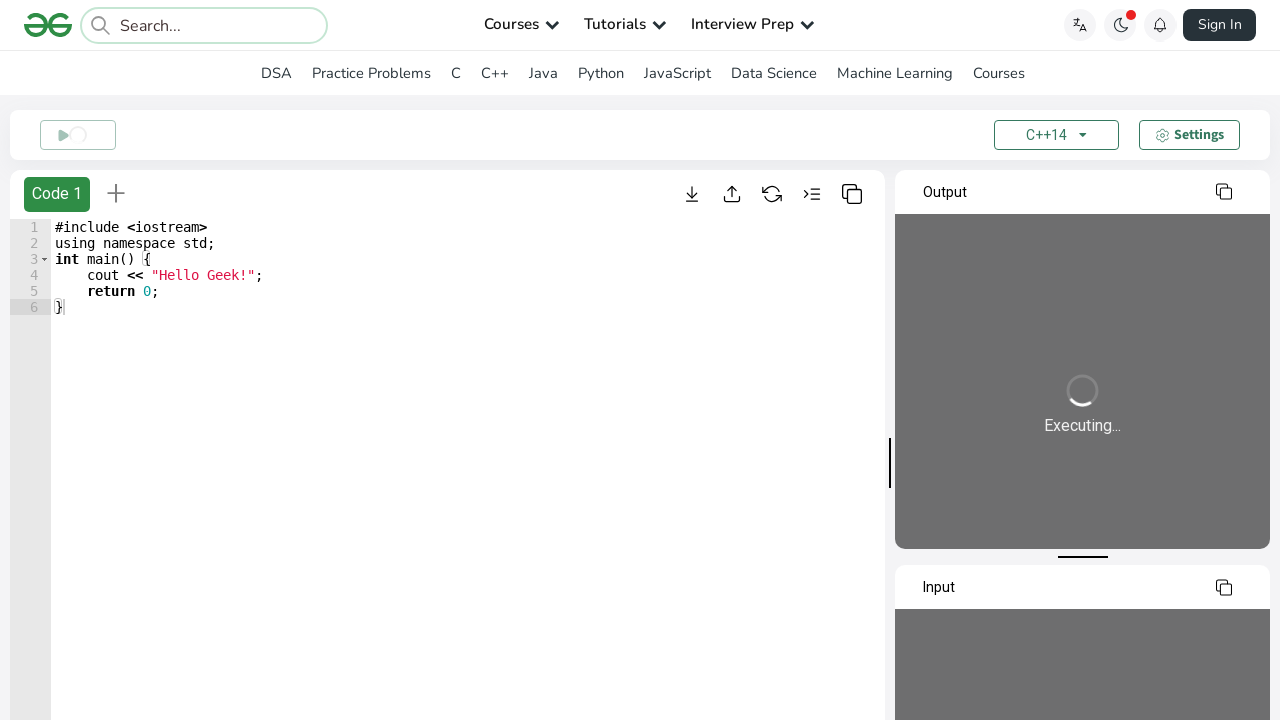

Code execution completed after 5 second wait
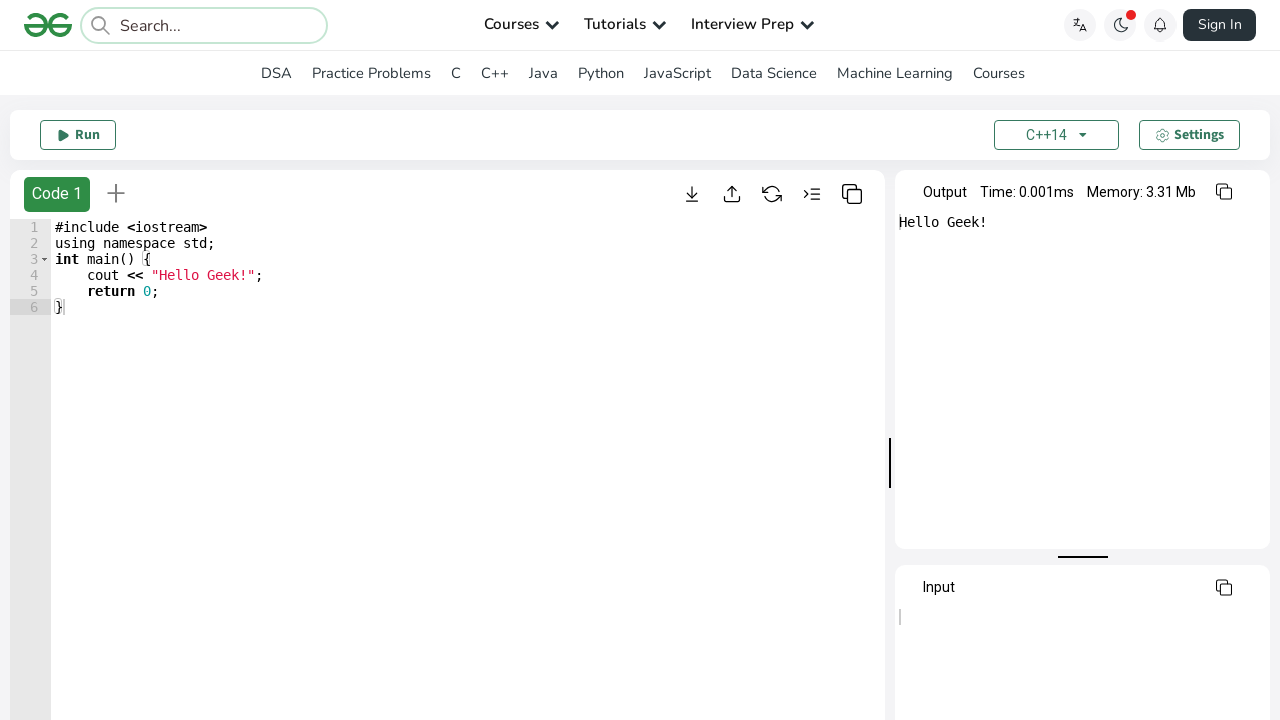

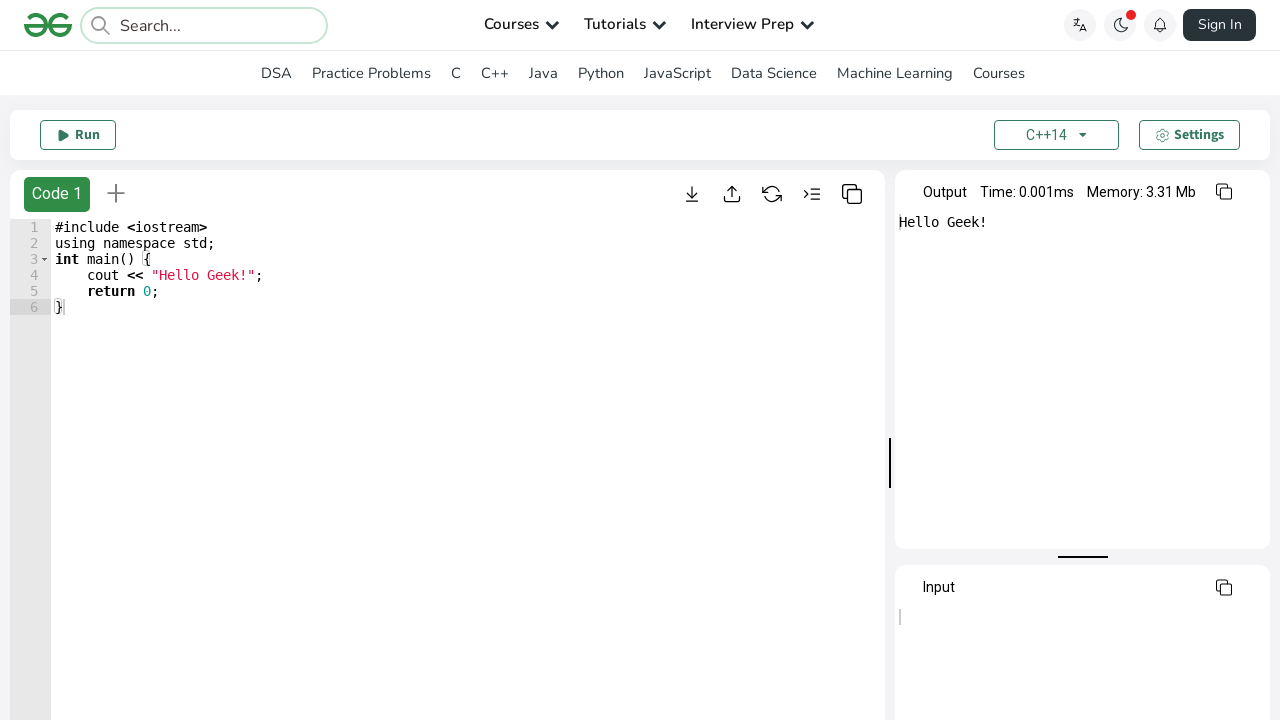